Tests a loading images page by waiting for images to finish loading (indicated by "Done!" text) and then verifying the award image element is present

Starting URL: https://bonigarcia.dev/selenium-webdriver-java/loading-images.html

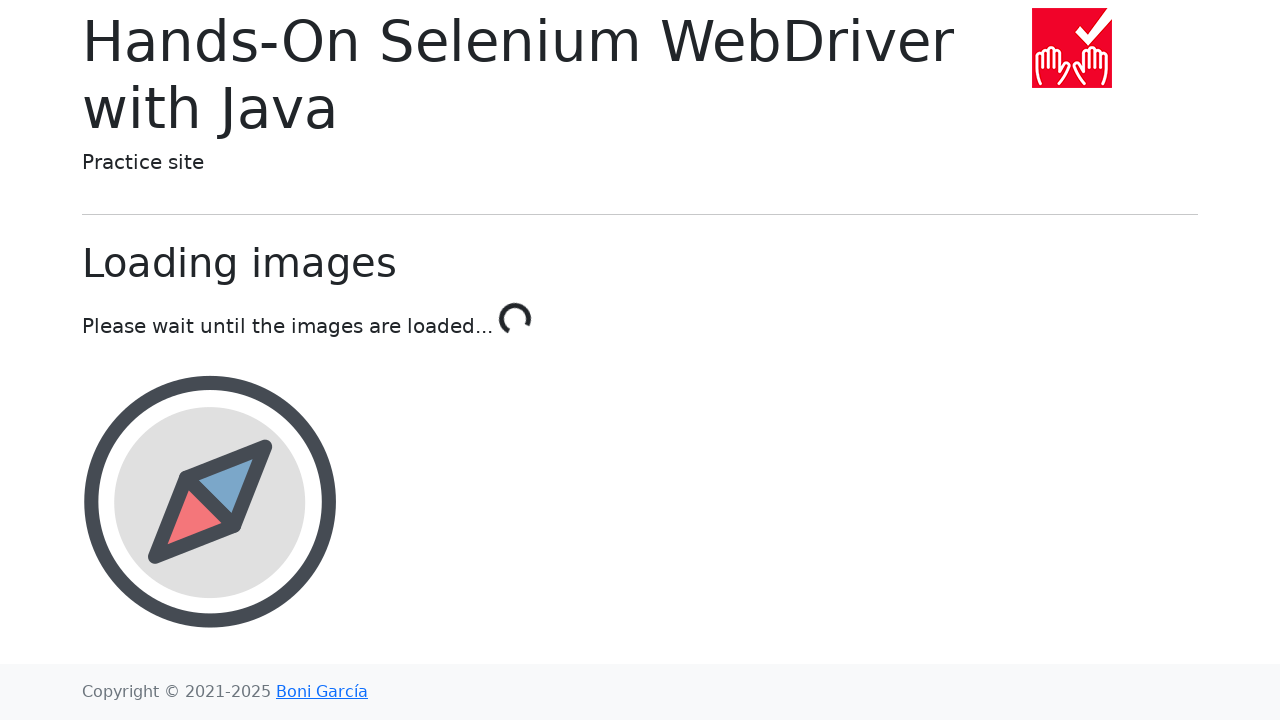

Navigated to loading images page
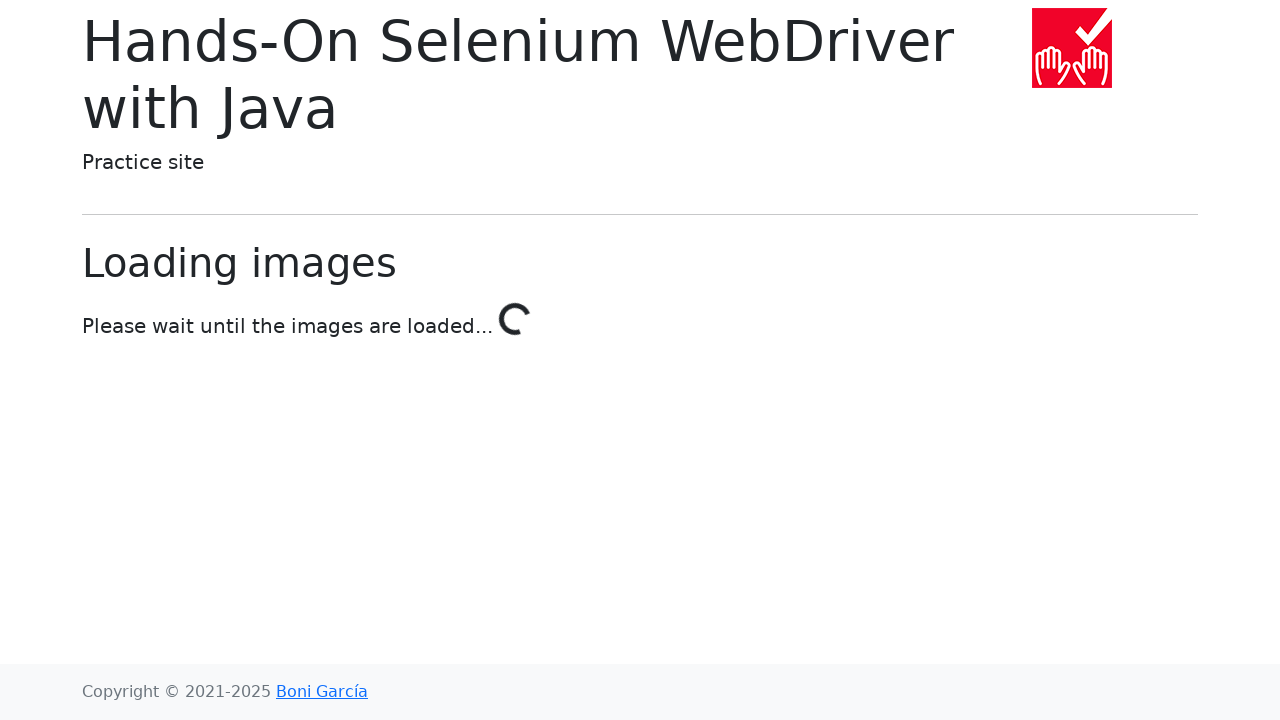

Waited for loading to complete - 'Done!' text appeared
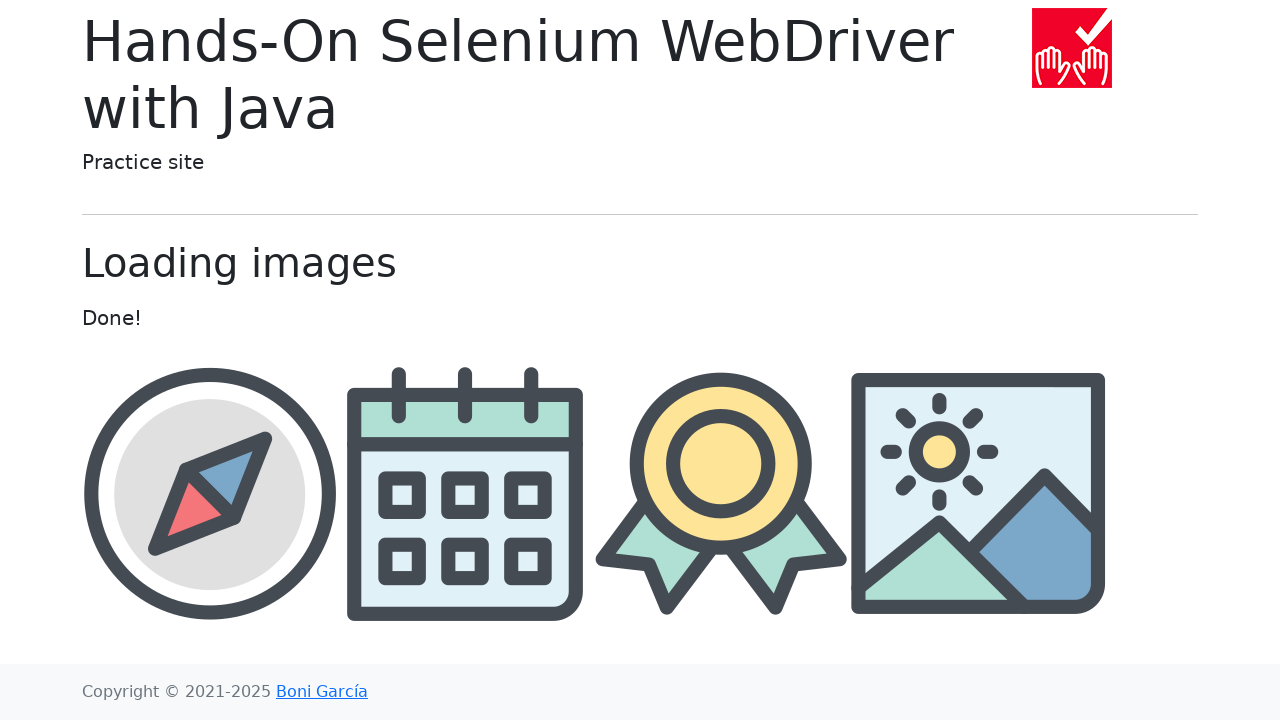

Located award image element
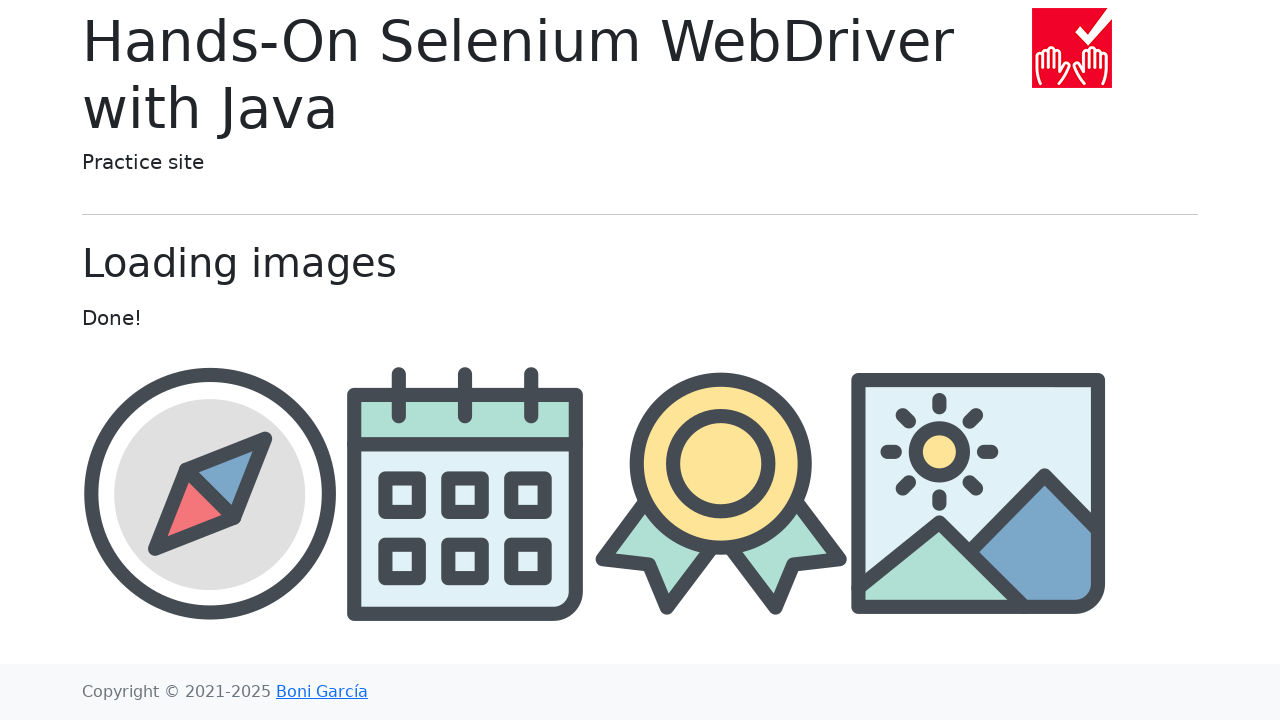

Verified award image element is visible
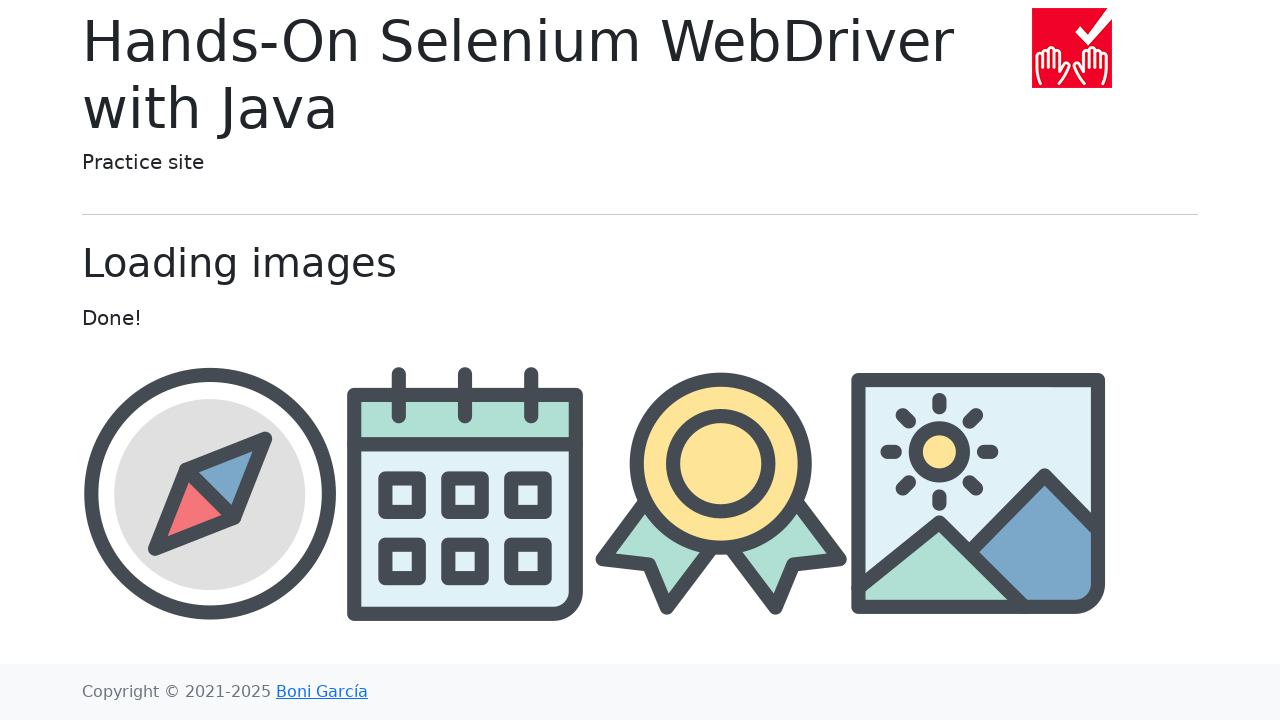

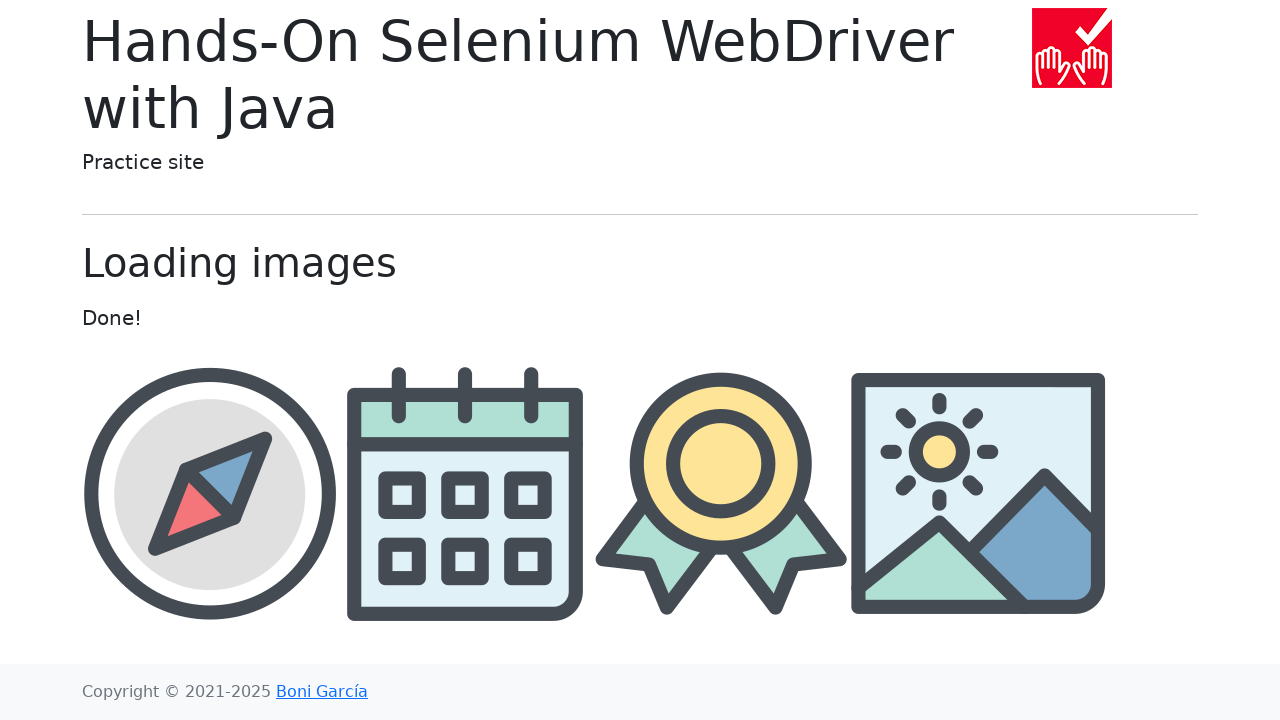